Tests hover functionality by hovering over a user avatar and clicking the link that appears

Starting URL: https://the-internet.herokuapp.com/

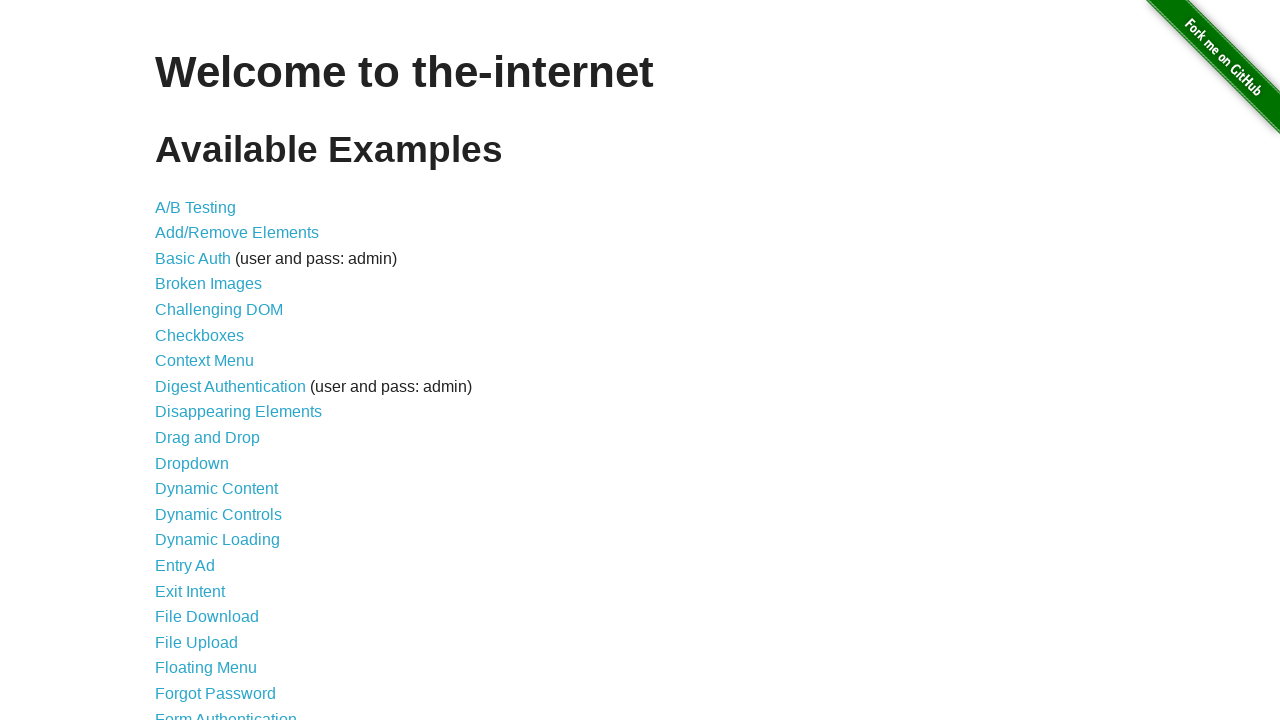

Clicked link to navigate to hovers page at (180, 360) on xpath=//a[@href='/hovers']
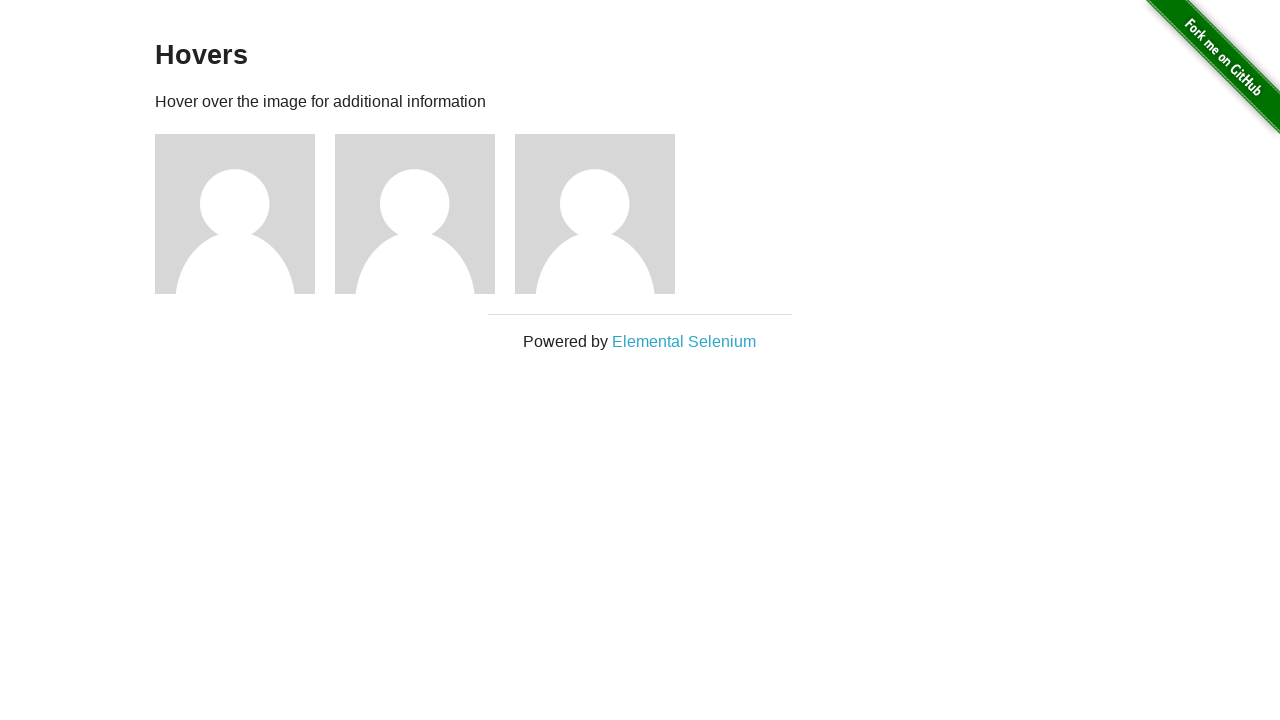

Hovered over first user avatar at (235, 214) on (//img[@alt='User Avatar'])[1]
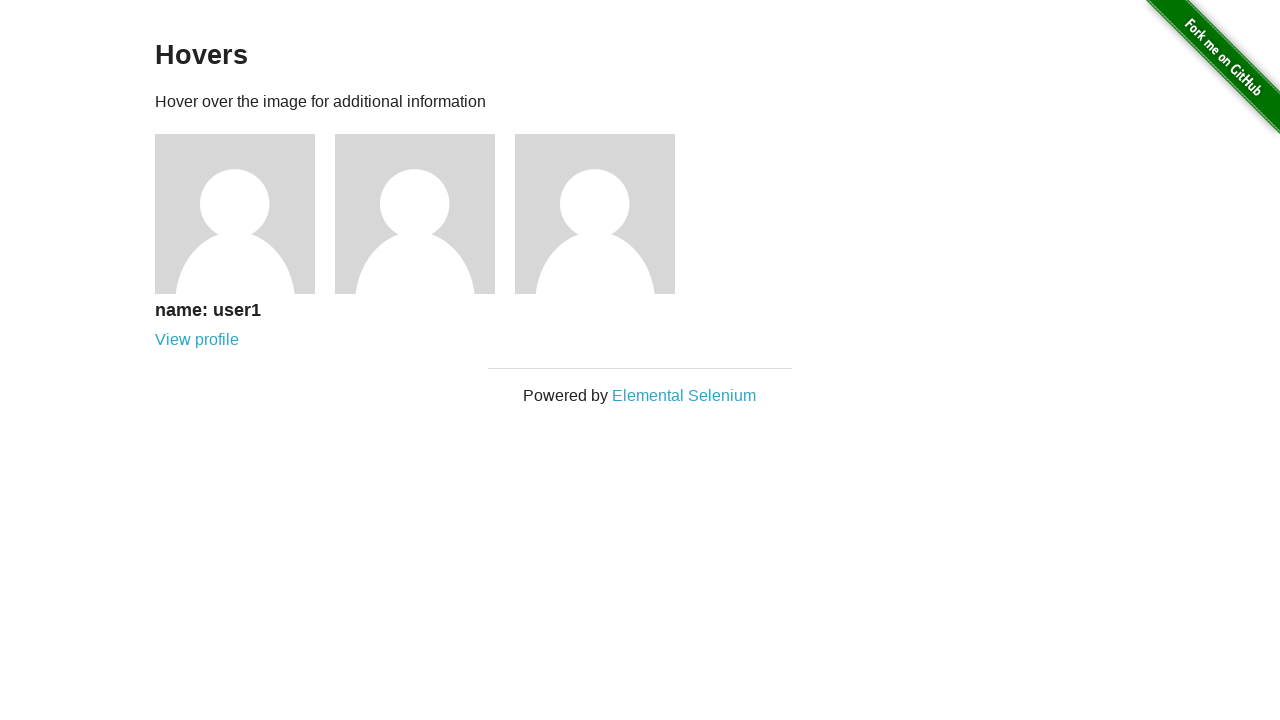

Clicked user profile link that appeared after hover at (197, 340) on xpath=//a[@href='/users/1']
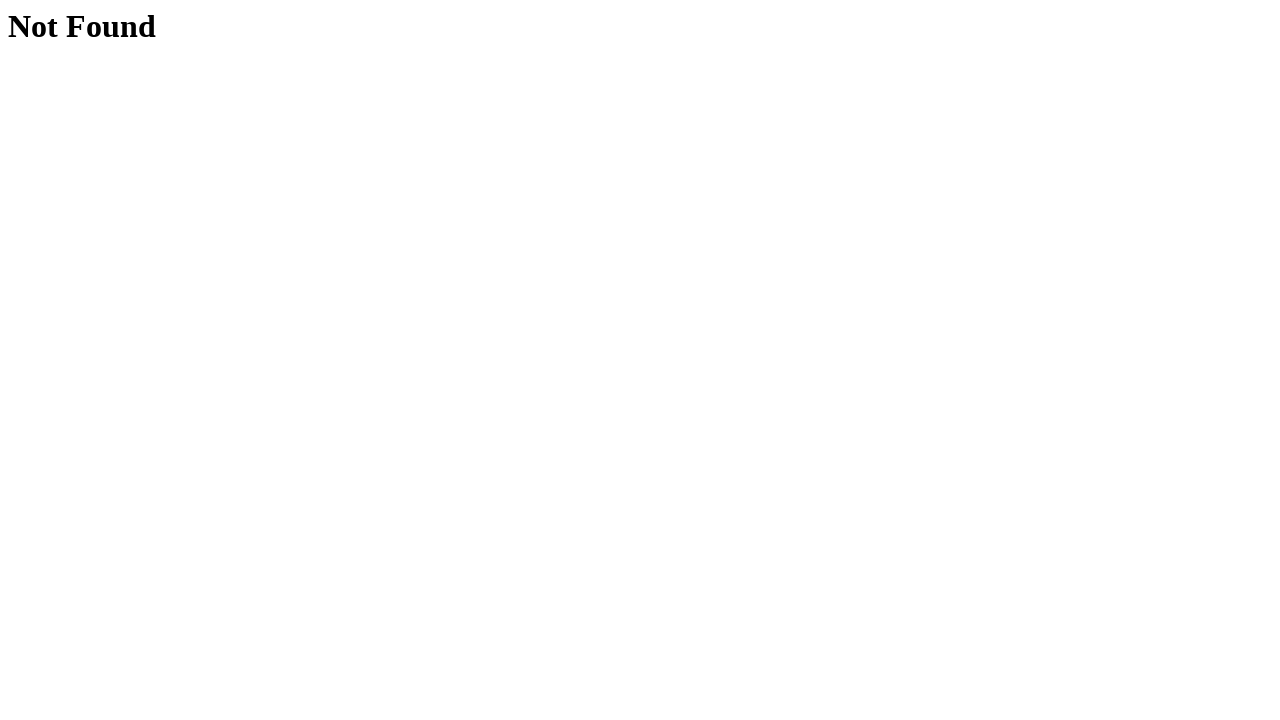

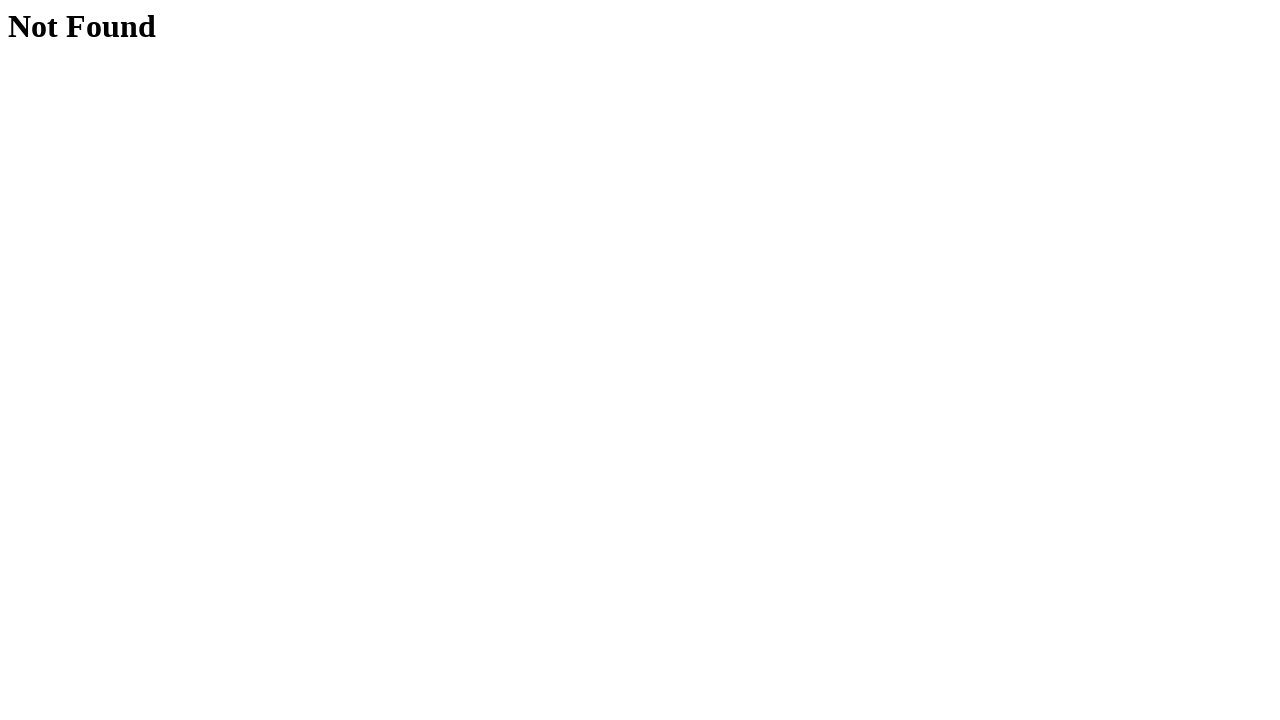